Tests the registration page by filling out all form fields including name, email, mobile, occupation, gender, and password

Starting URL: https://rahulshettyacademy.com/client/#/auth/register

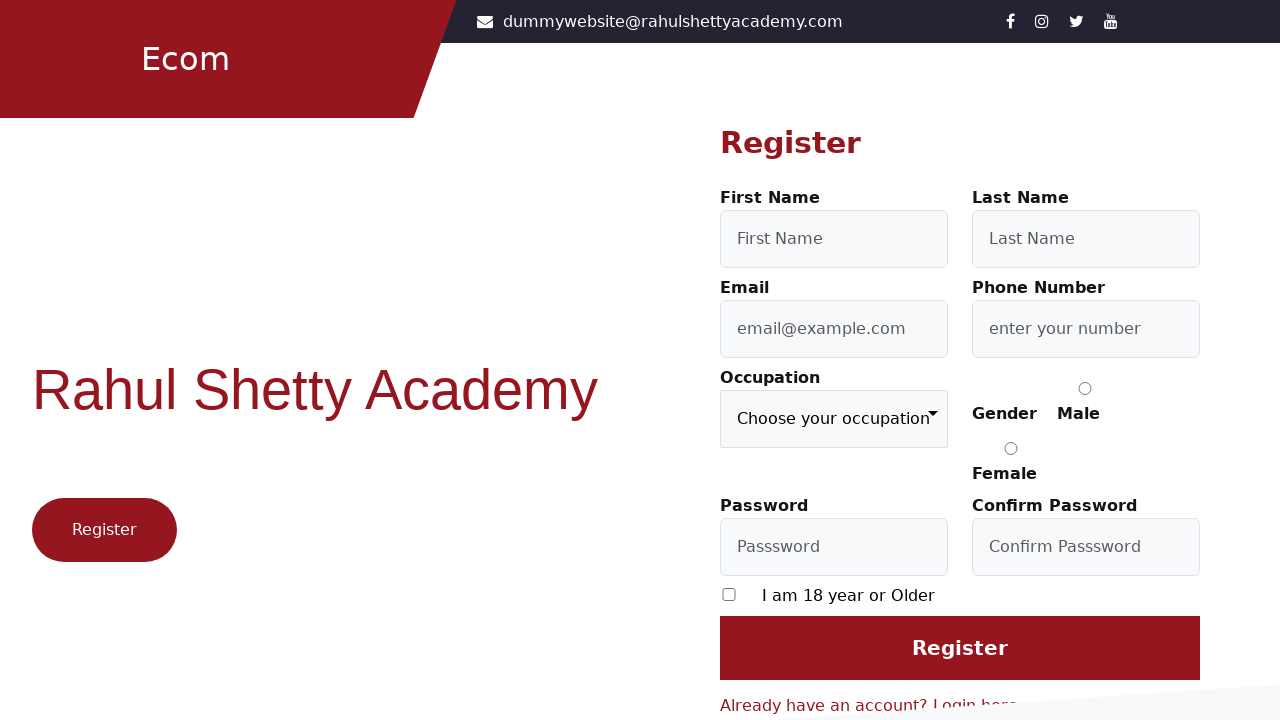

Filled first name field with 'UserJohn427' on internal:attr=[placeholder="First Name"i]
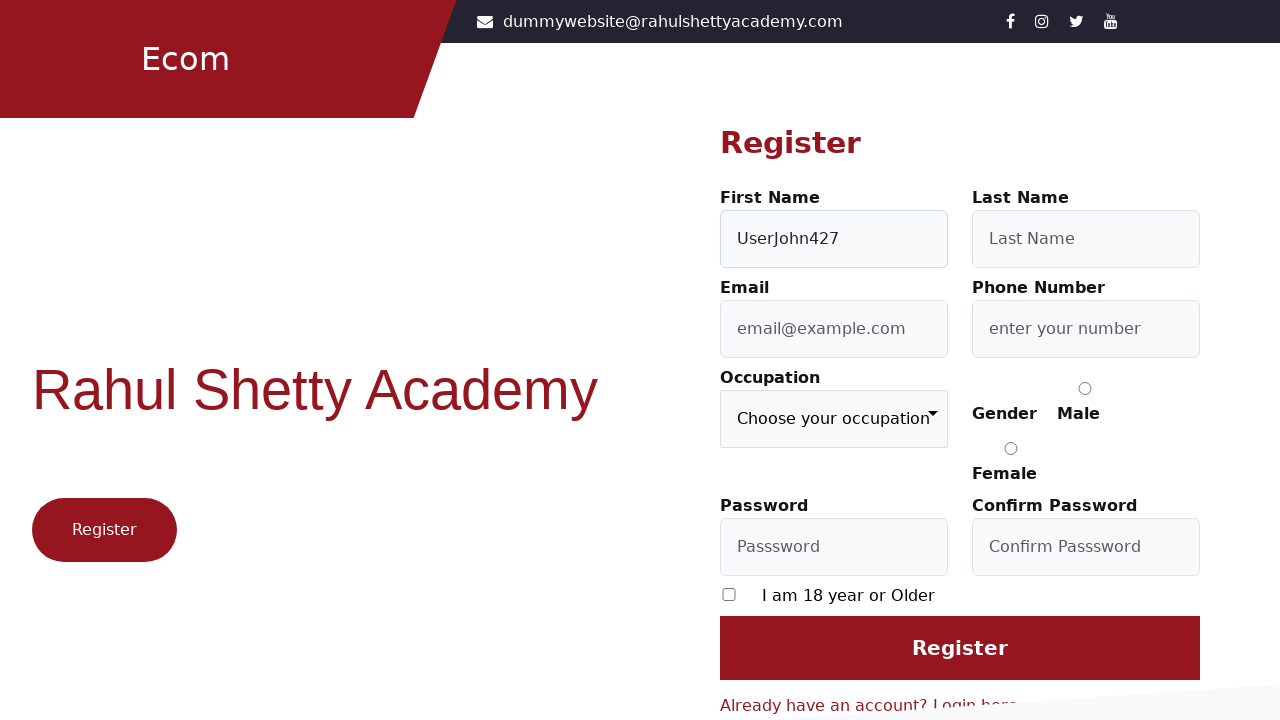

Filled last name field with 'TestSmith891' on internal:attr=[placeholder="Last Name"i]
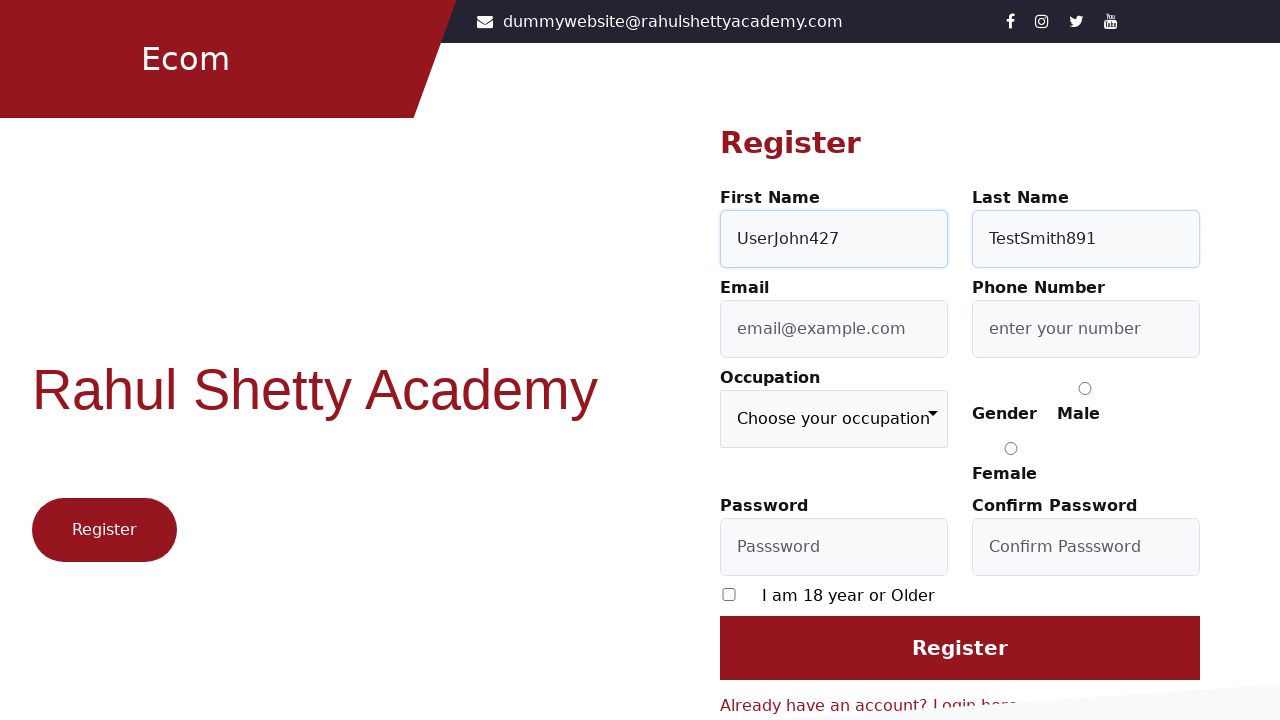

Filled email field with 'user1703847291@example.com' on internal:attr=[placeholder="email@example.com"i]
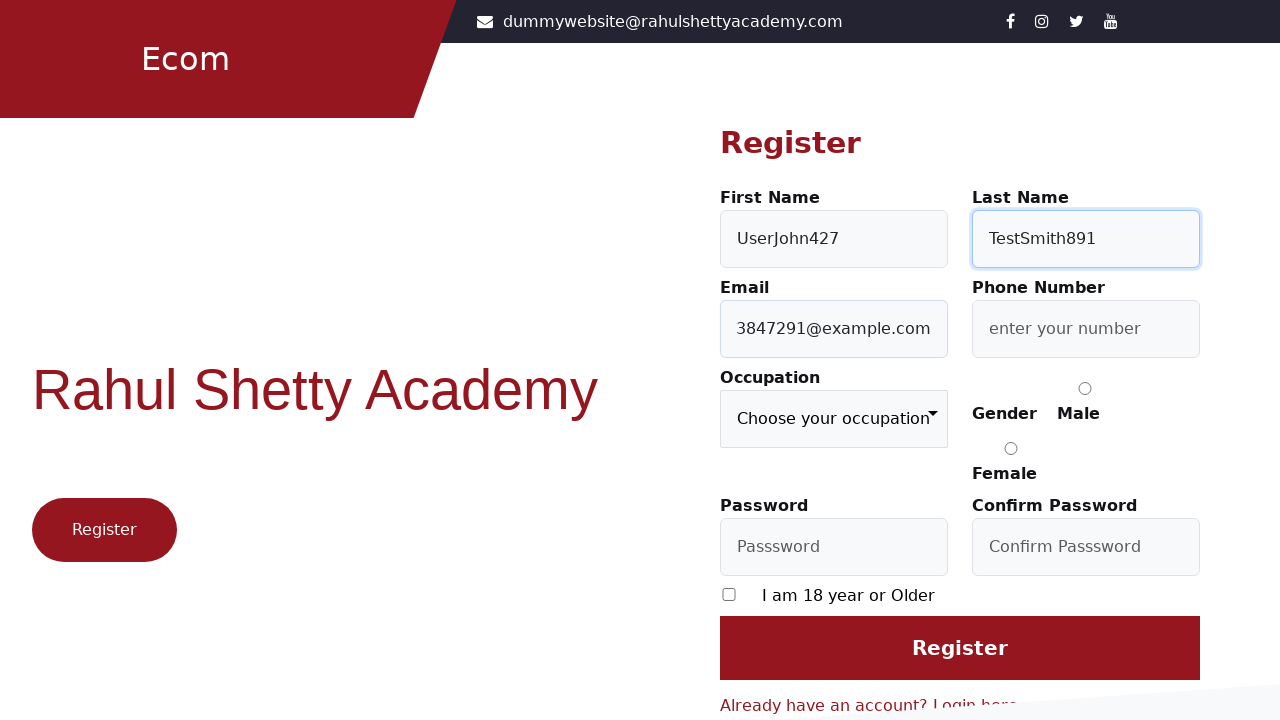

Filled mobile number field with '9876543210' on #userMobile
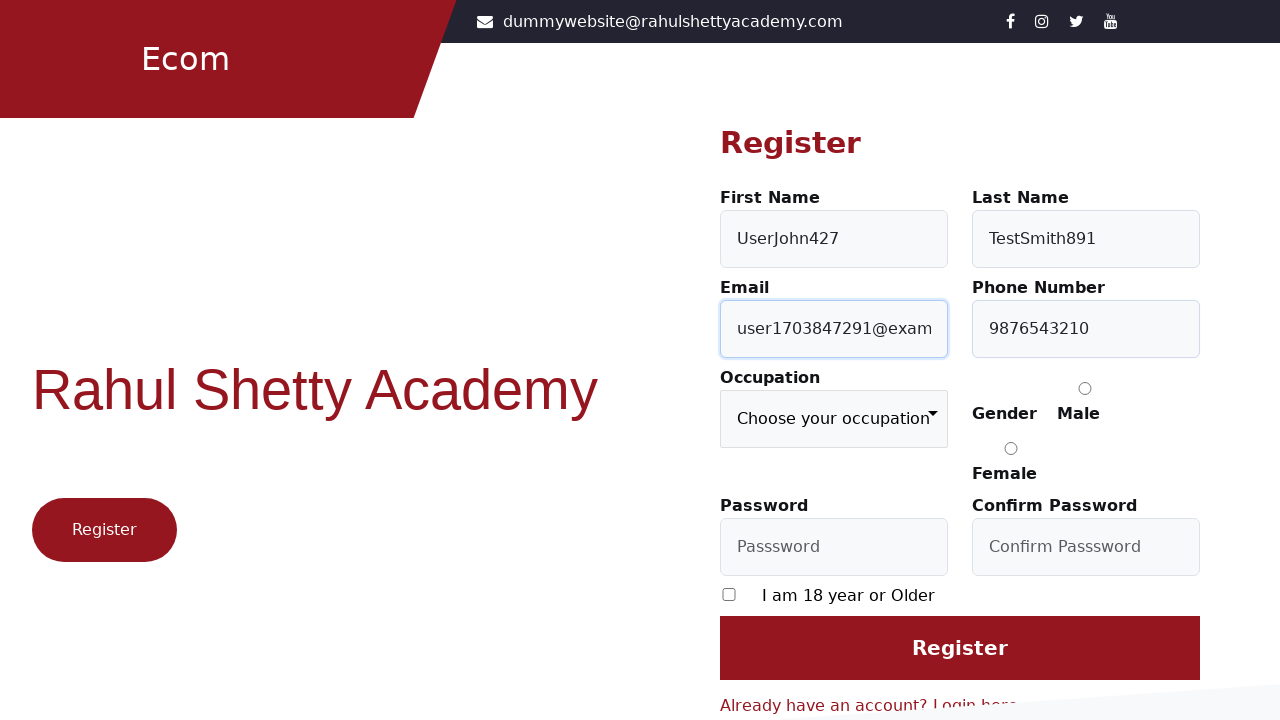

Selected 'Engineer' from occupation dropdown on .custom-select
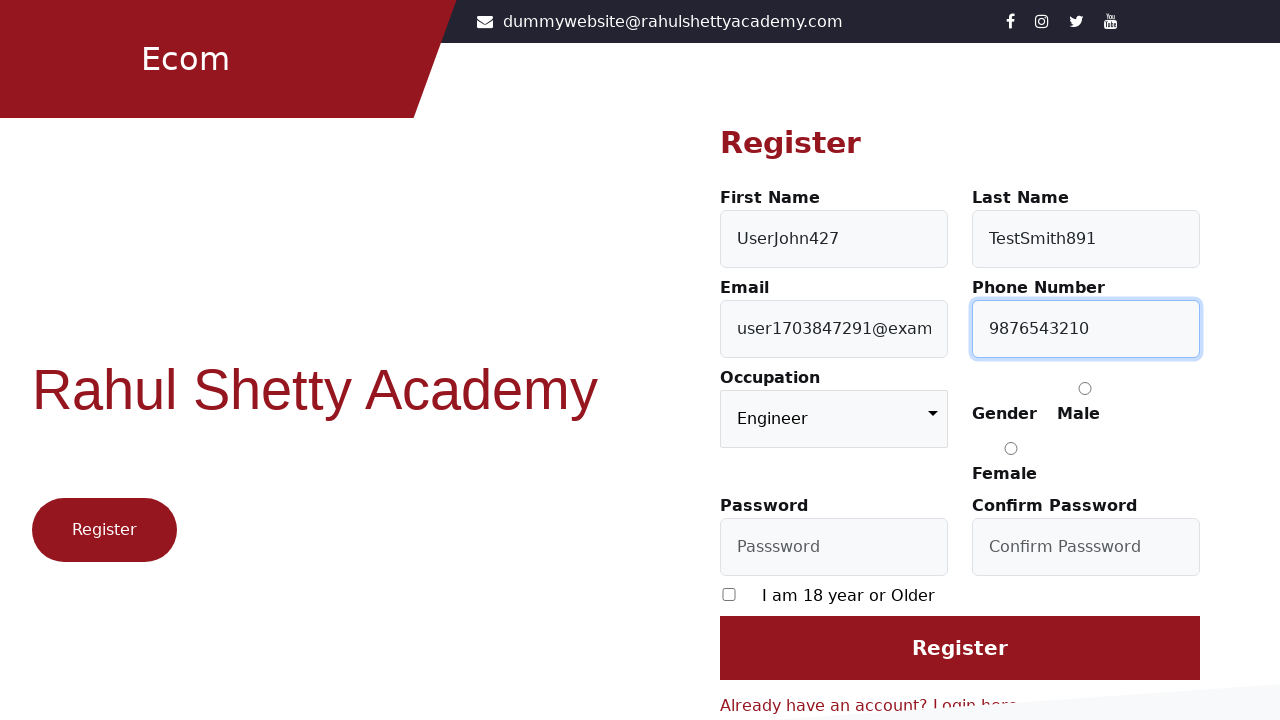

Selected 'Male' radio button for gender at (1085, 388) on internal:role=radio[name="Male"s]
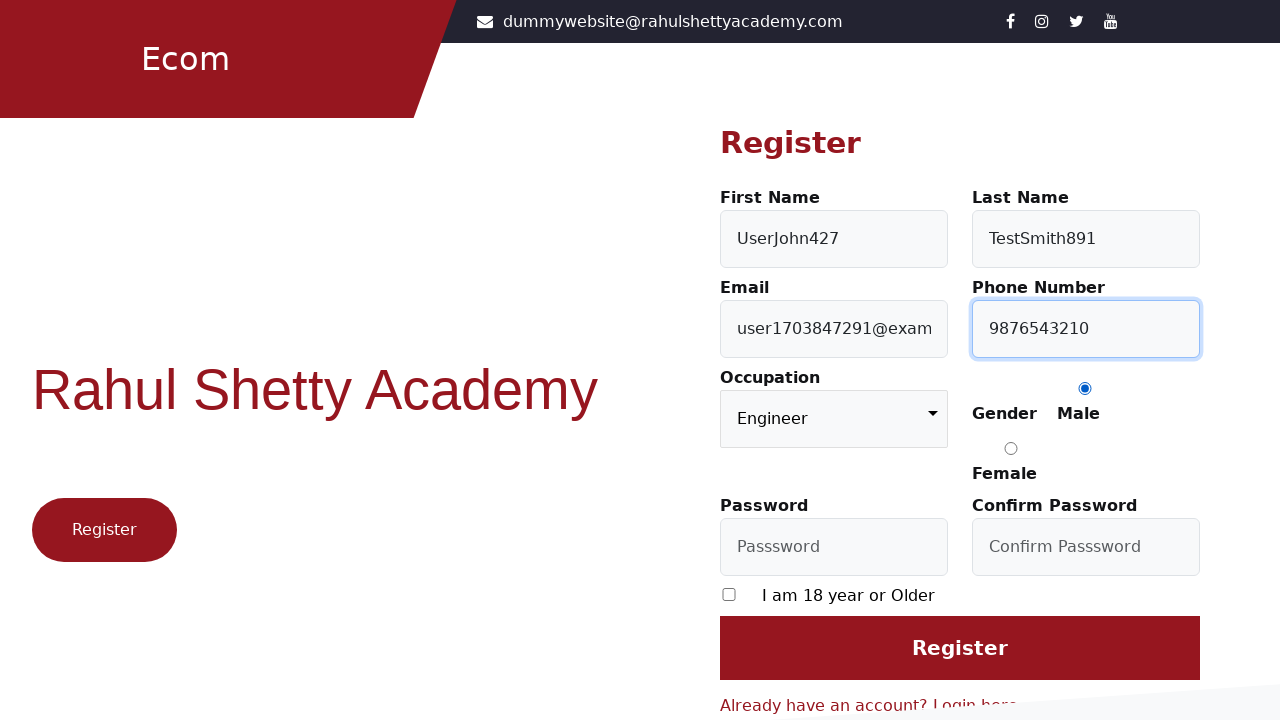

Filled password field with 'Y@laka1993' on internal:attr=[placeholder="Passsword"i] >> nth=0
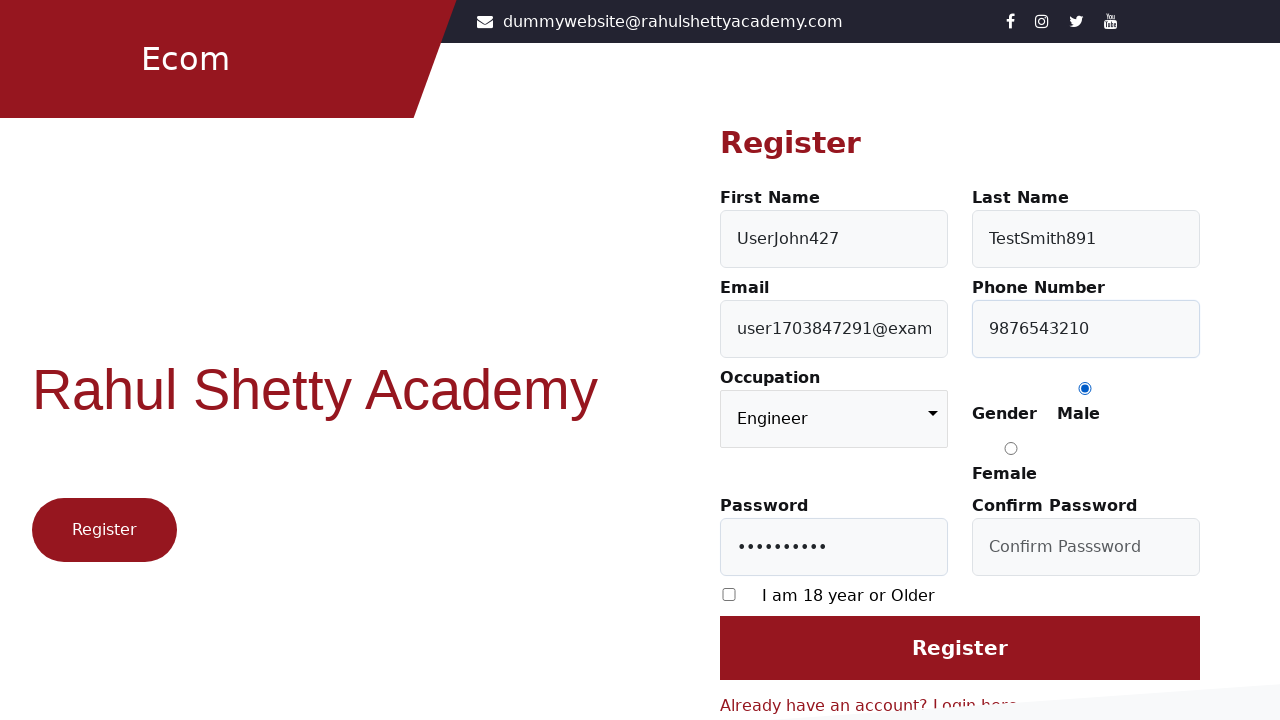

Filled confirm password field with 'Y@laka1993' on internal:attr=[placeholder="Confirm Passsword"i]
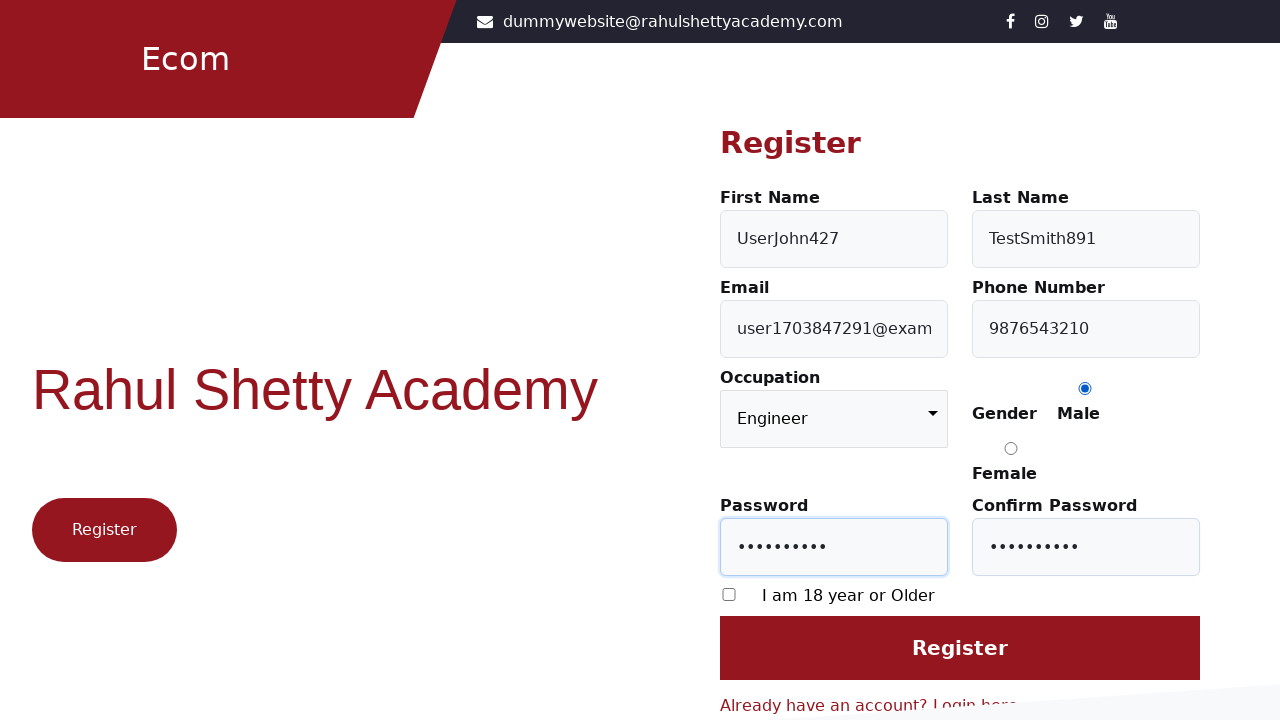

Checked age confirmation checkbox at (729, 594) on input[type='checkbox']
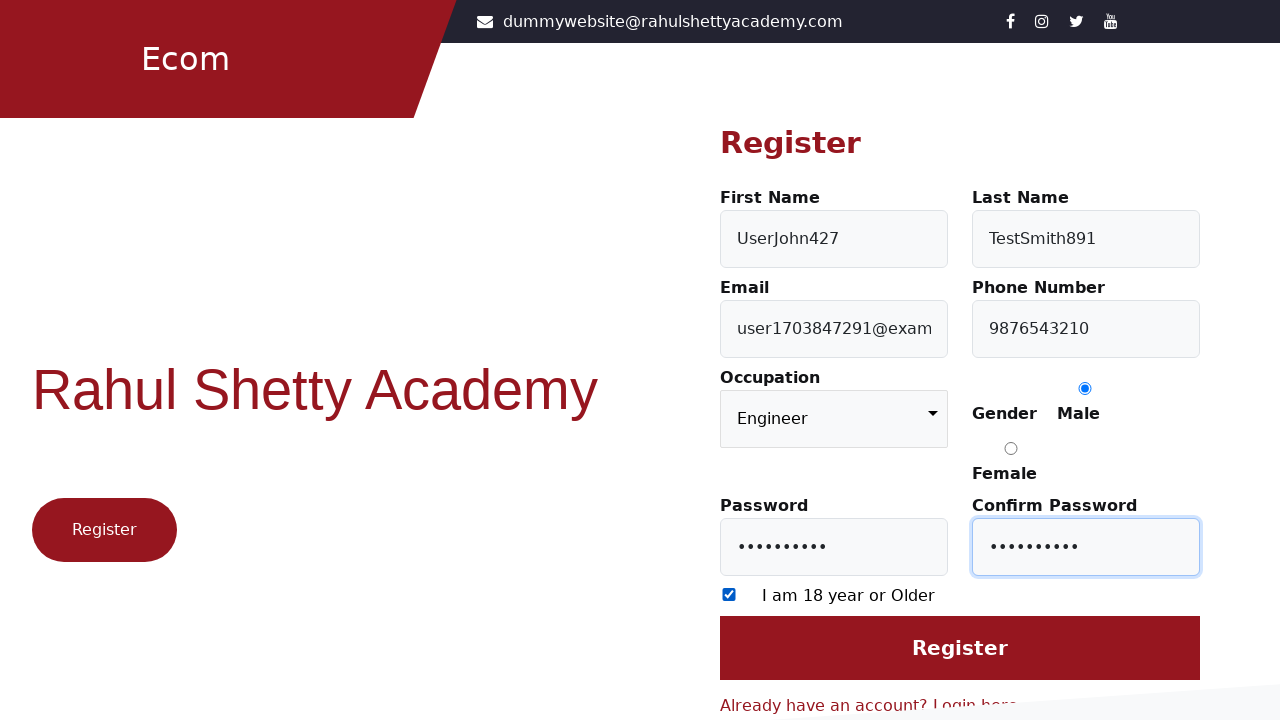

Clicked register button to submit form at (960, 648) on #login
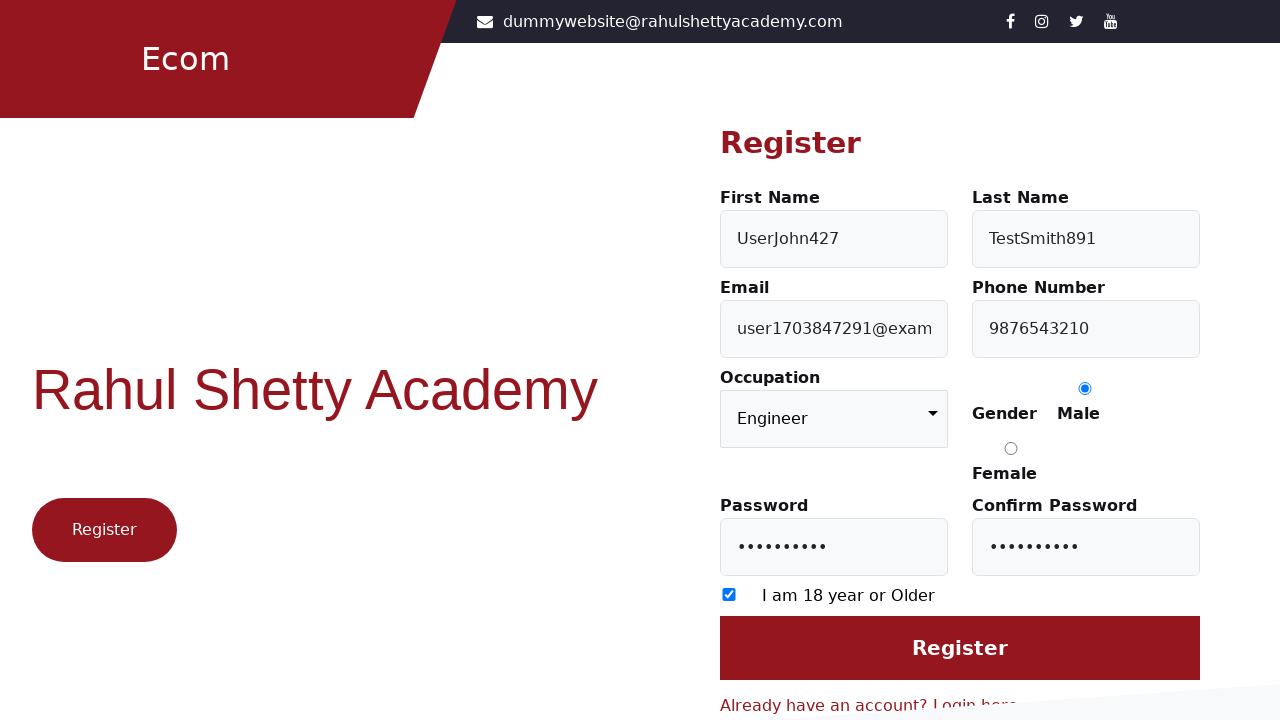

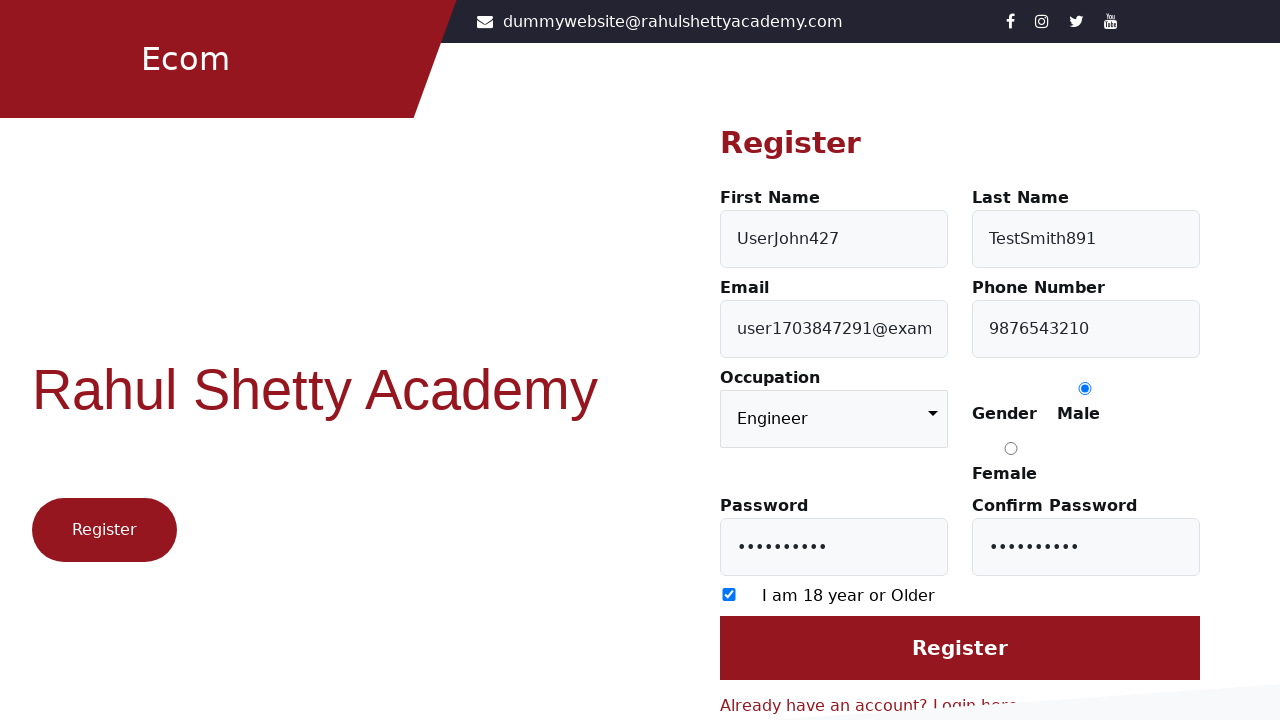